Tests the Tool Tips widget by clicking a button and filling in a text field

Starting URL: https://demoqa.com/widgets

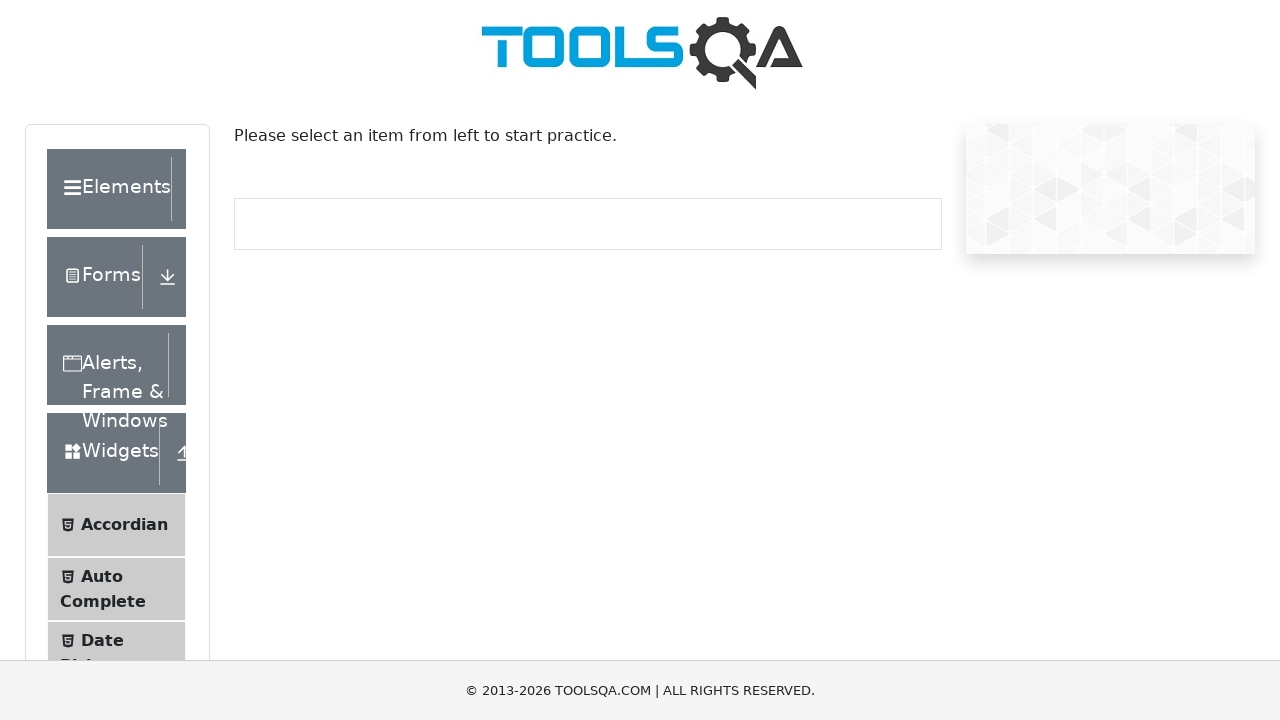

Clicked on Tool Tips menu item at (120, 361) on xpath=//span[text()='Tool Tips']
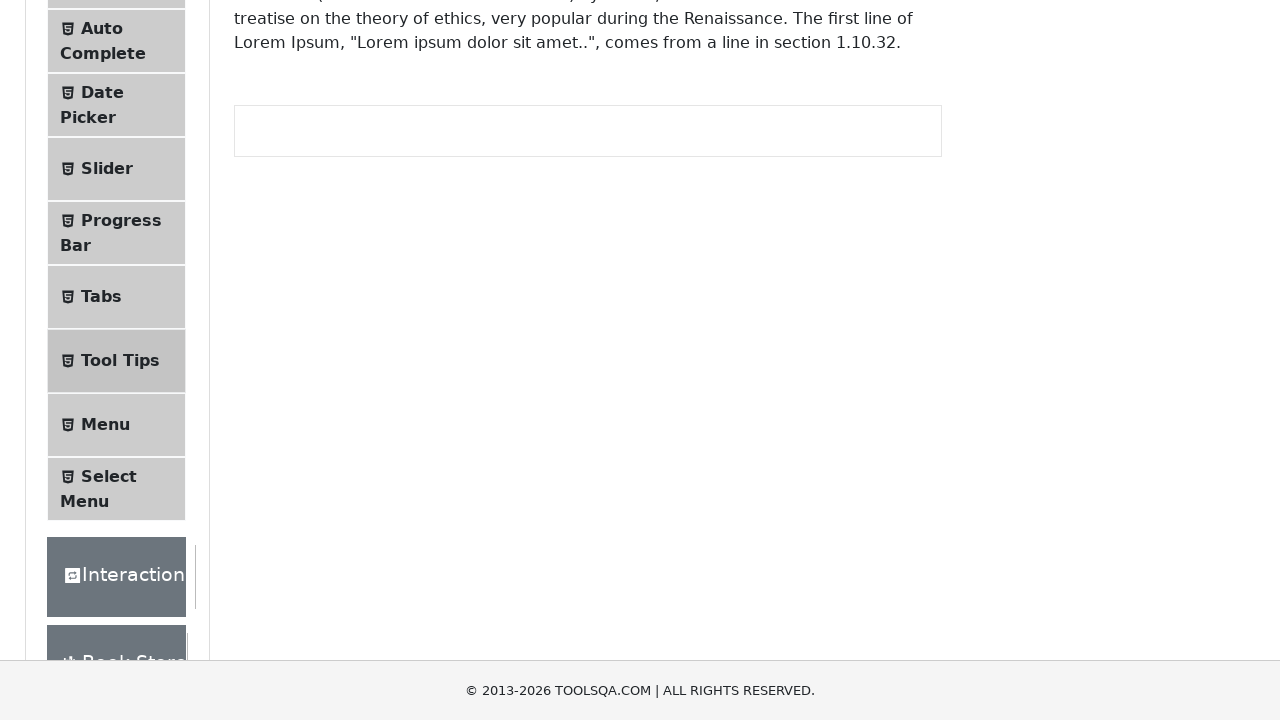

Clicked on hover button to trigger tooltip at (313, 282) on xpath=//button[text()='Hover me to see']
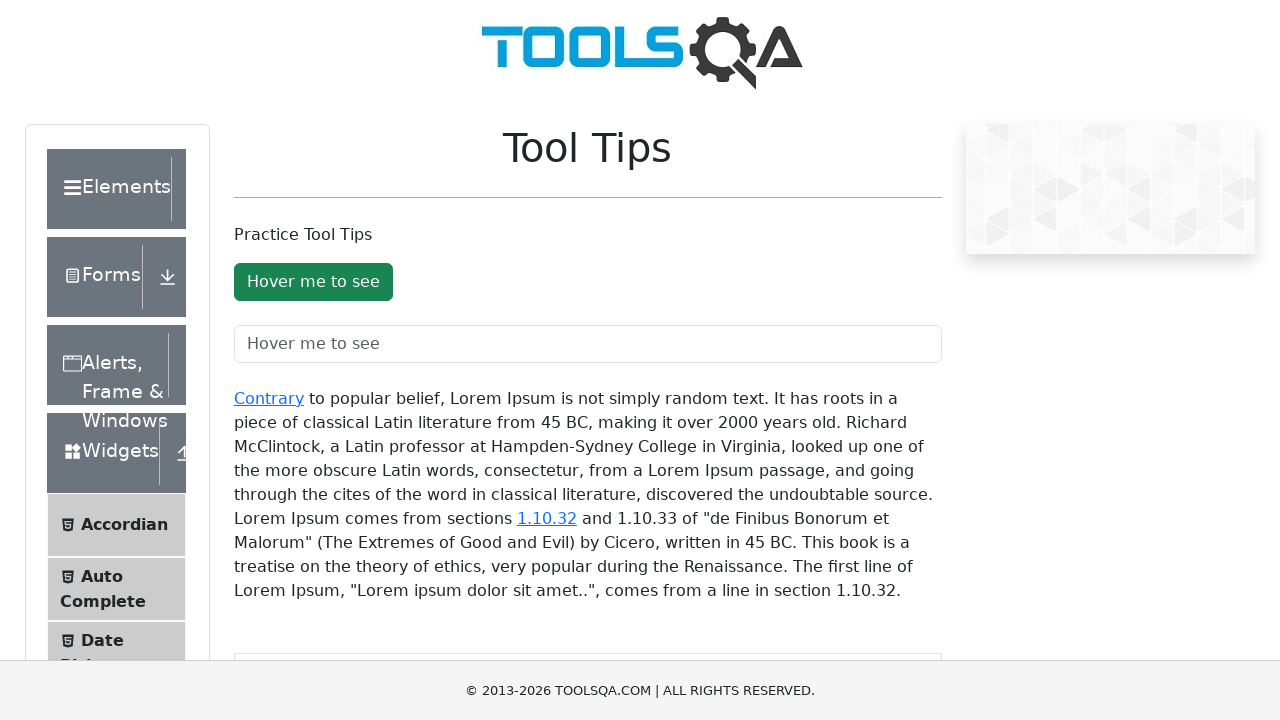

Filled tooltip text field with 'popular' on #toolTipTextField
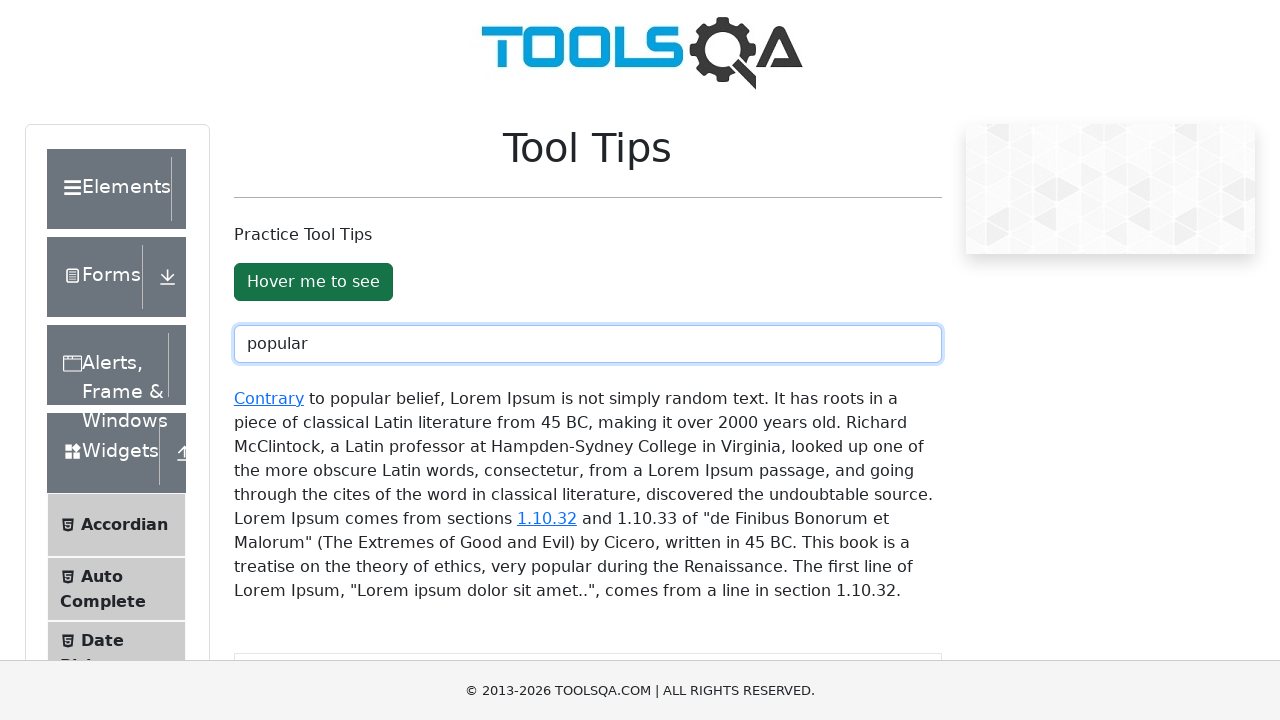

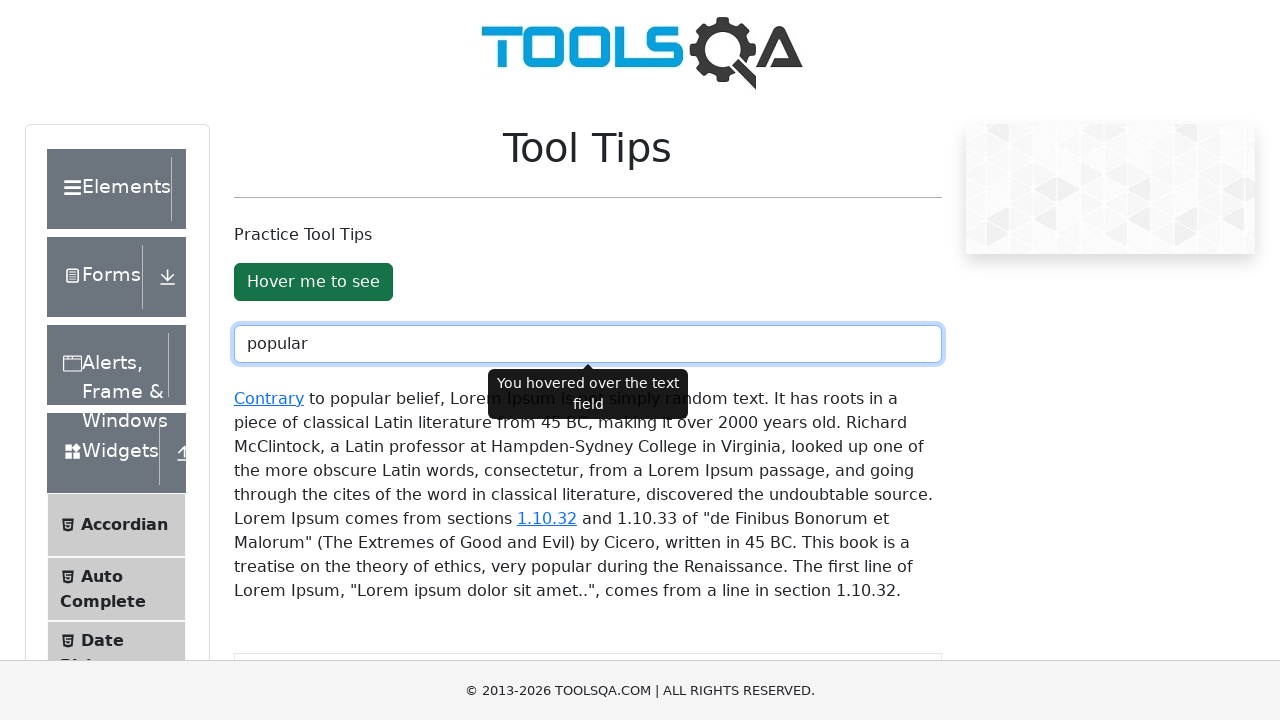